Tests enabling a disabled button using dropdown selection and clicking it

Starting URL: https://www.qa-practice.com/elements/button/simple

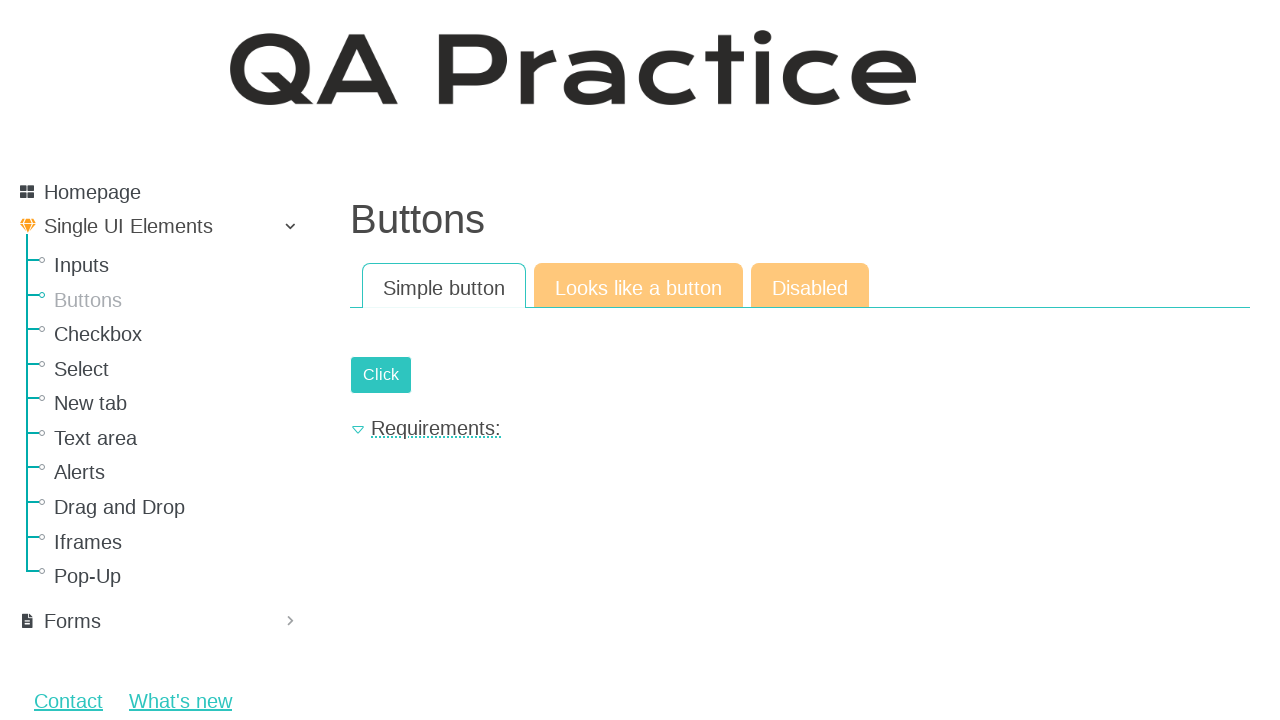

Clicked on 'Disabled' button section at (810, 286) on text='Disabled'
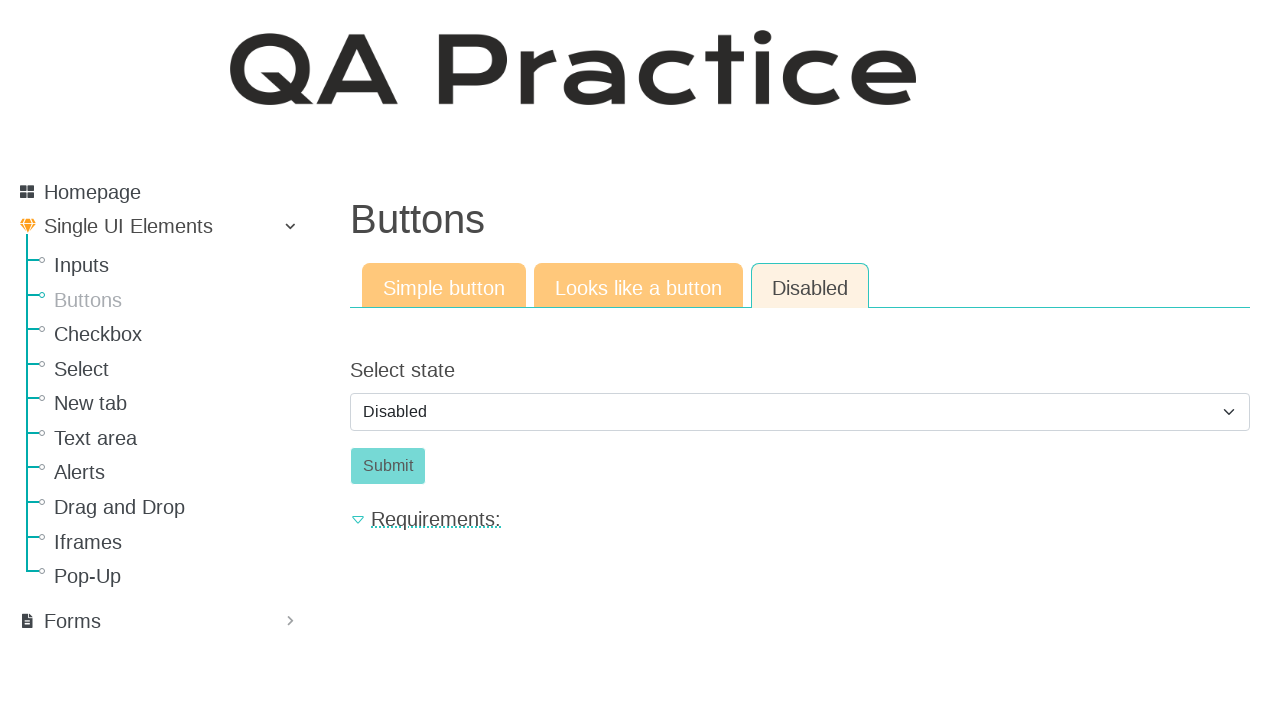

Selected 'enabled' option from dropdown to enable the button on #id_select_state
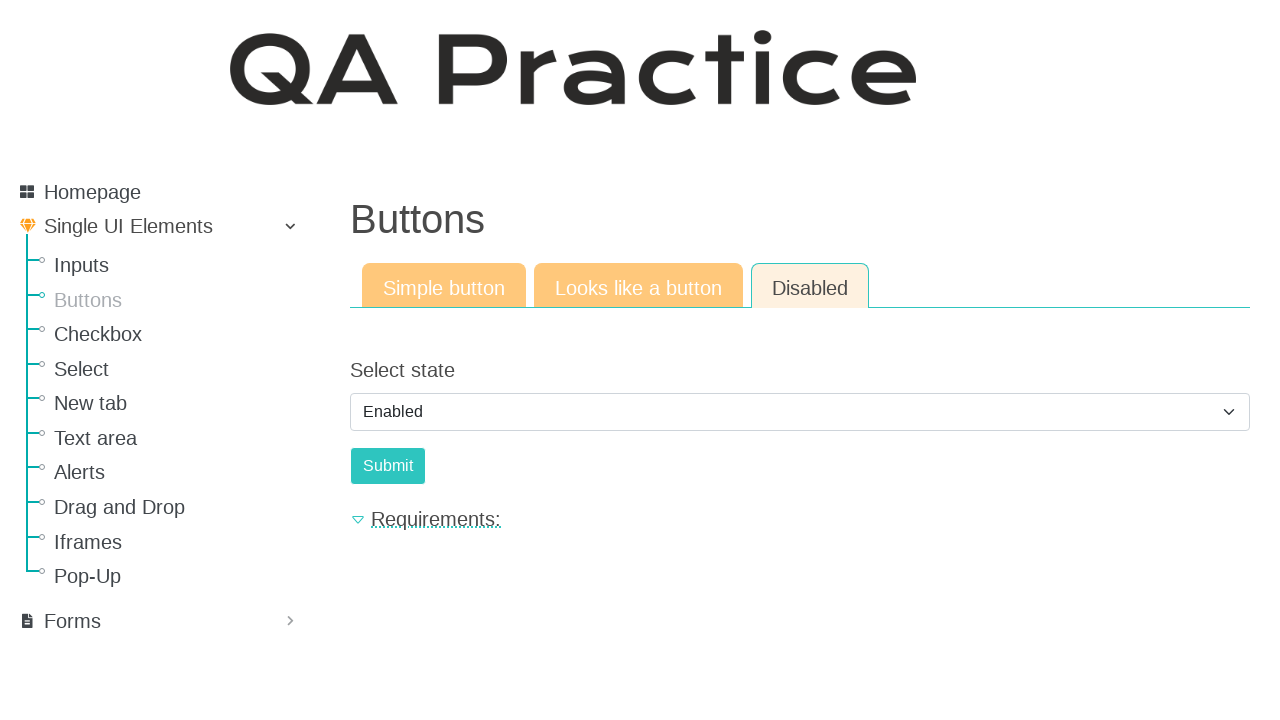

Clicked the now-enabled submit button at (388, 466) on #submit-id-submit
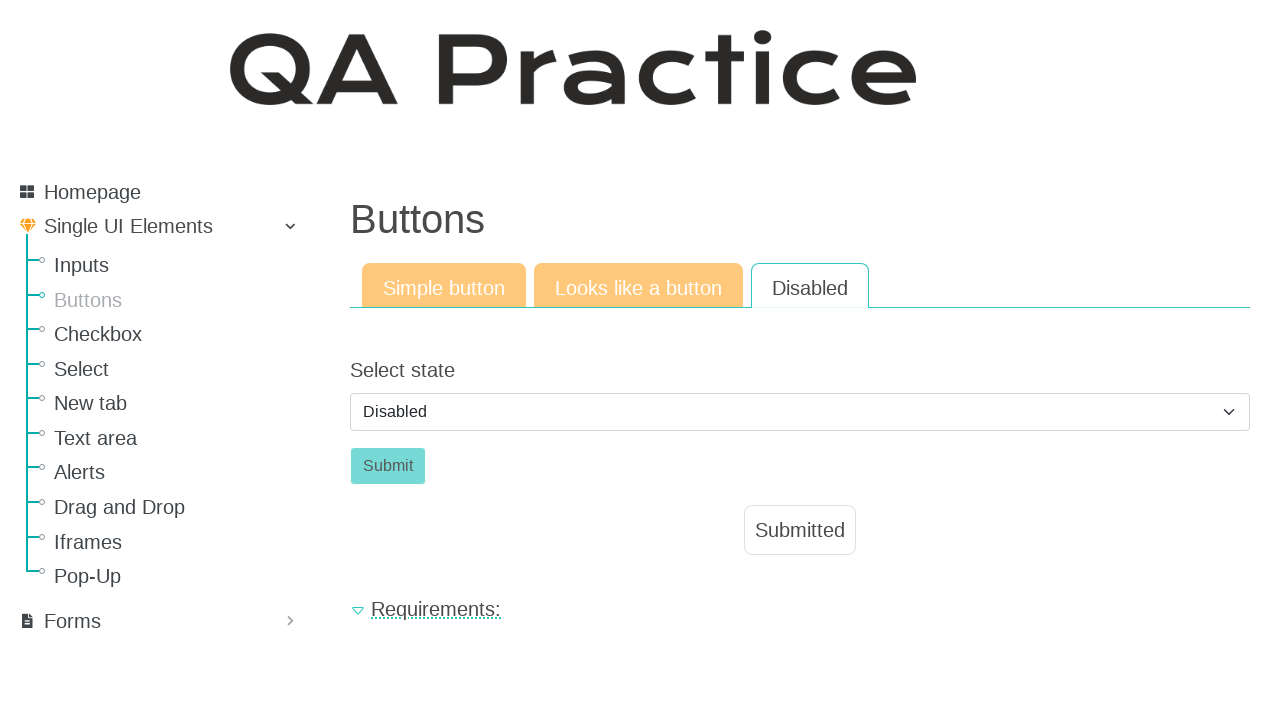

Result text appeared on page
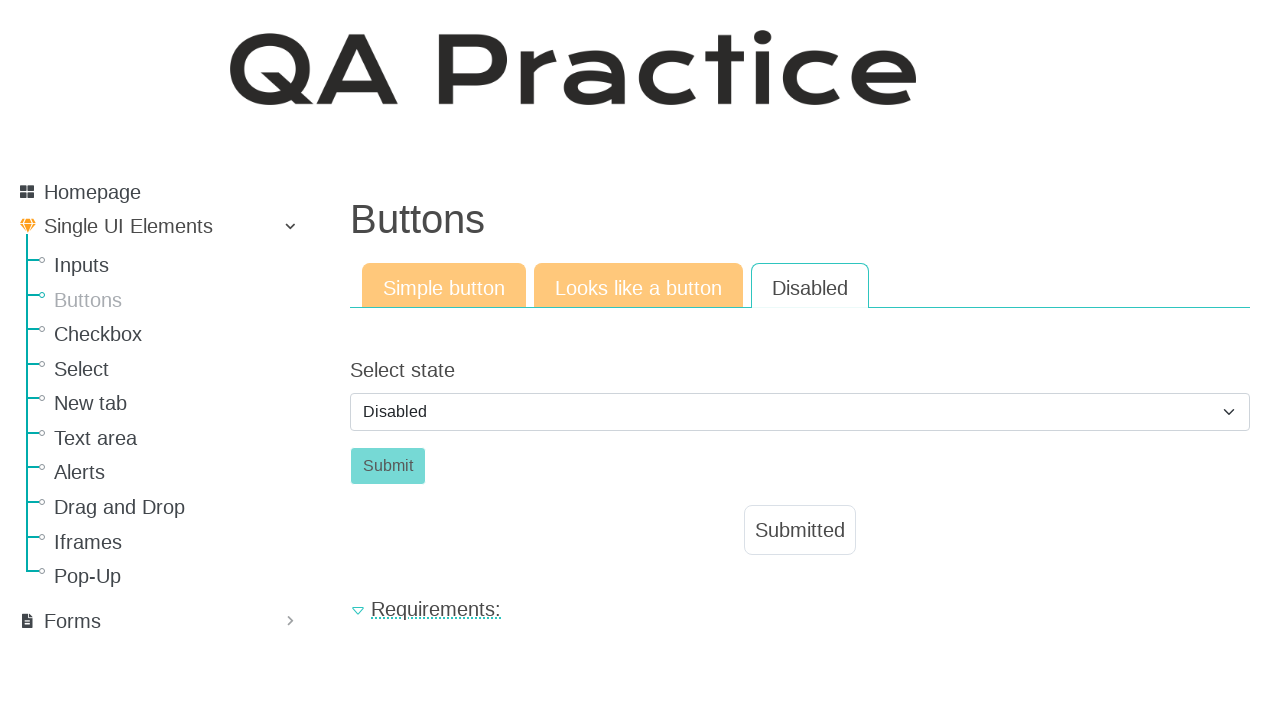

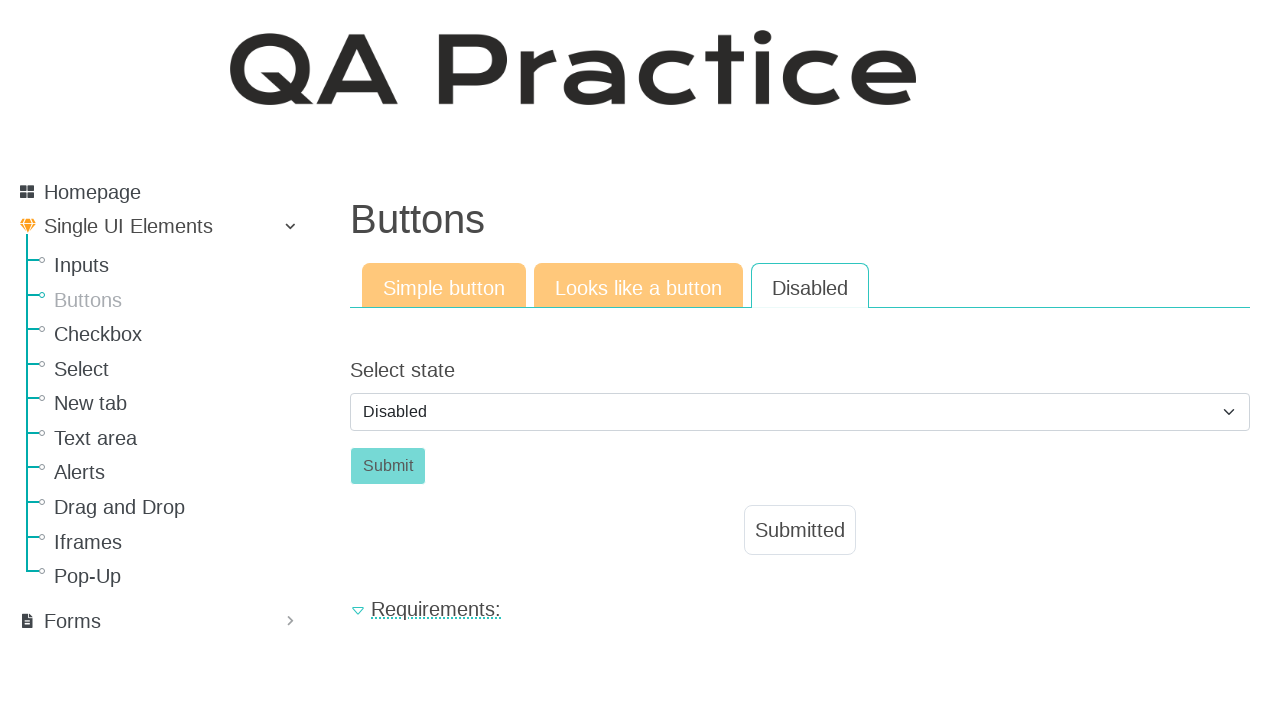